Tests adding specific grocery items (Cucumber, Brocolli, Beetroot) to cart on a practice e-commerce site by finding products and clicking their add to cart buttons

Starting URL: https://rahulshettyacademy.com/seleniumPractise/

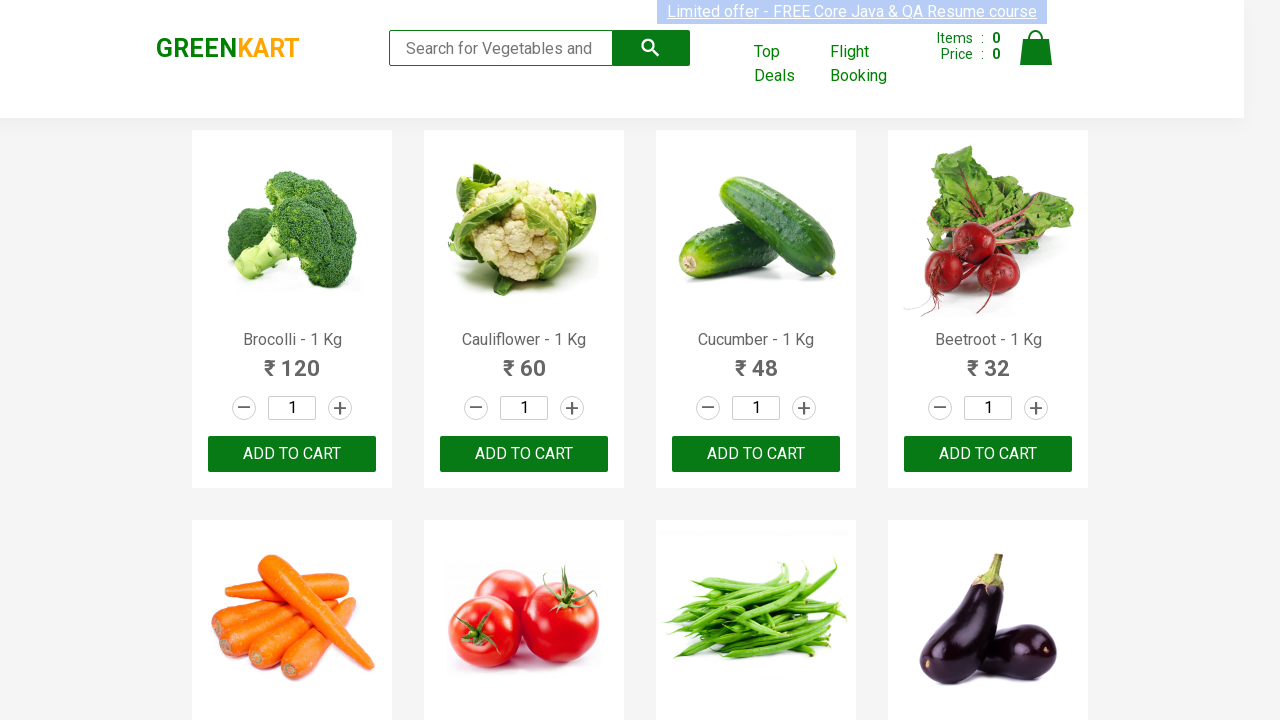

Waited for product names to load on the page
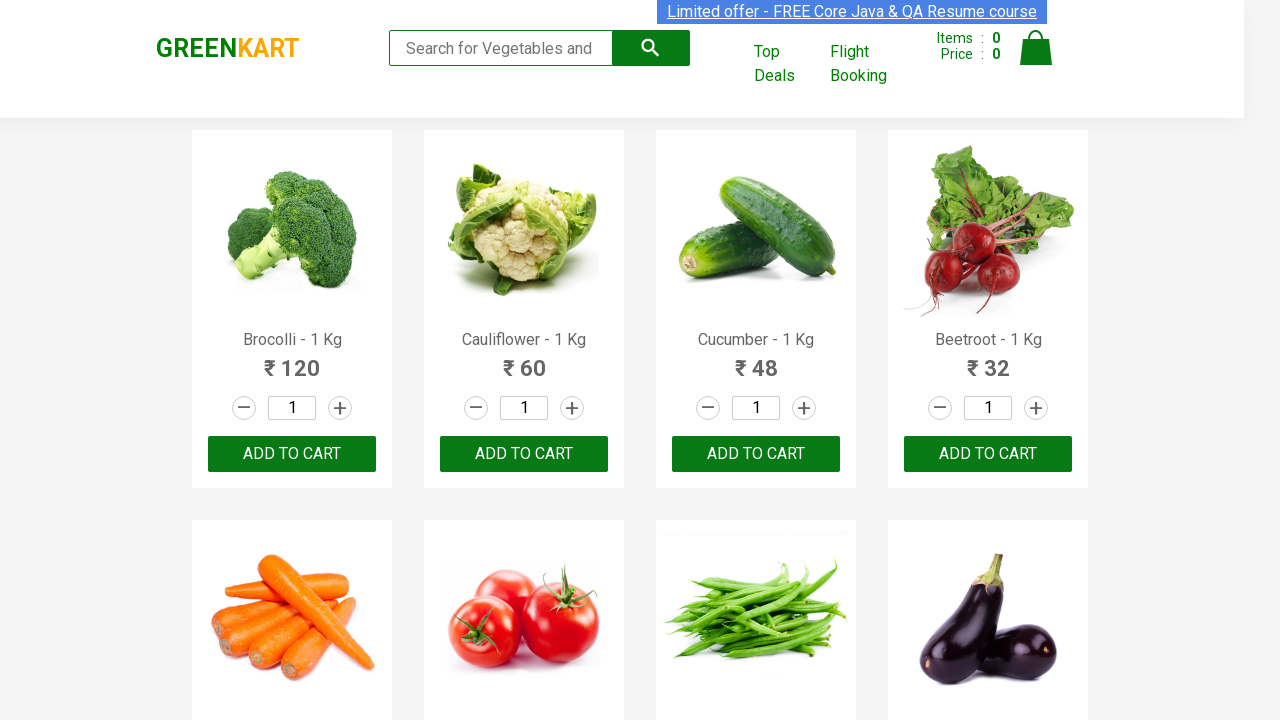

Retrieved all product name elements from the page
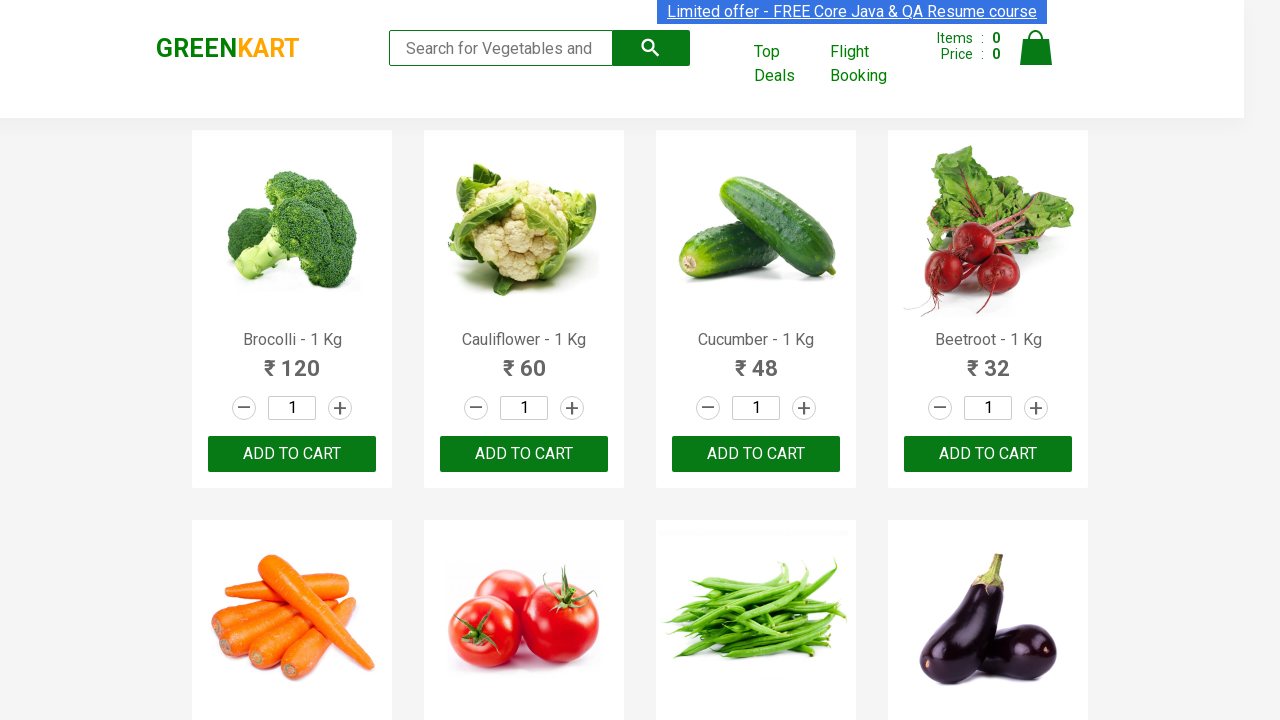

Clicked 'Add to cart' button for Brocolli at (292, 454) on xpath=//div[@class='product-action']/button >> nth=0
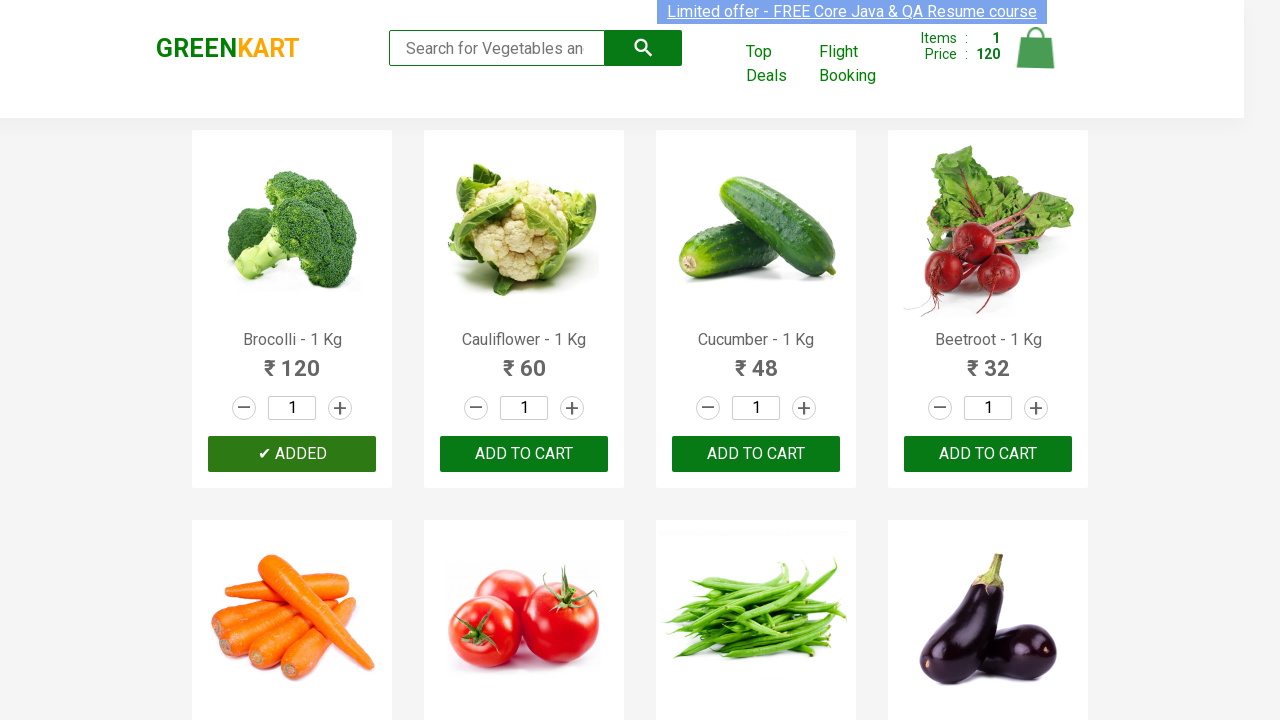

Clicked 'Add to cart' button for Cucumber at (756, 454) on xpath=//div[@class='product-action']/button >> nth=2
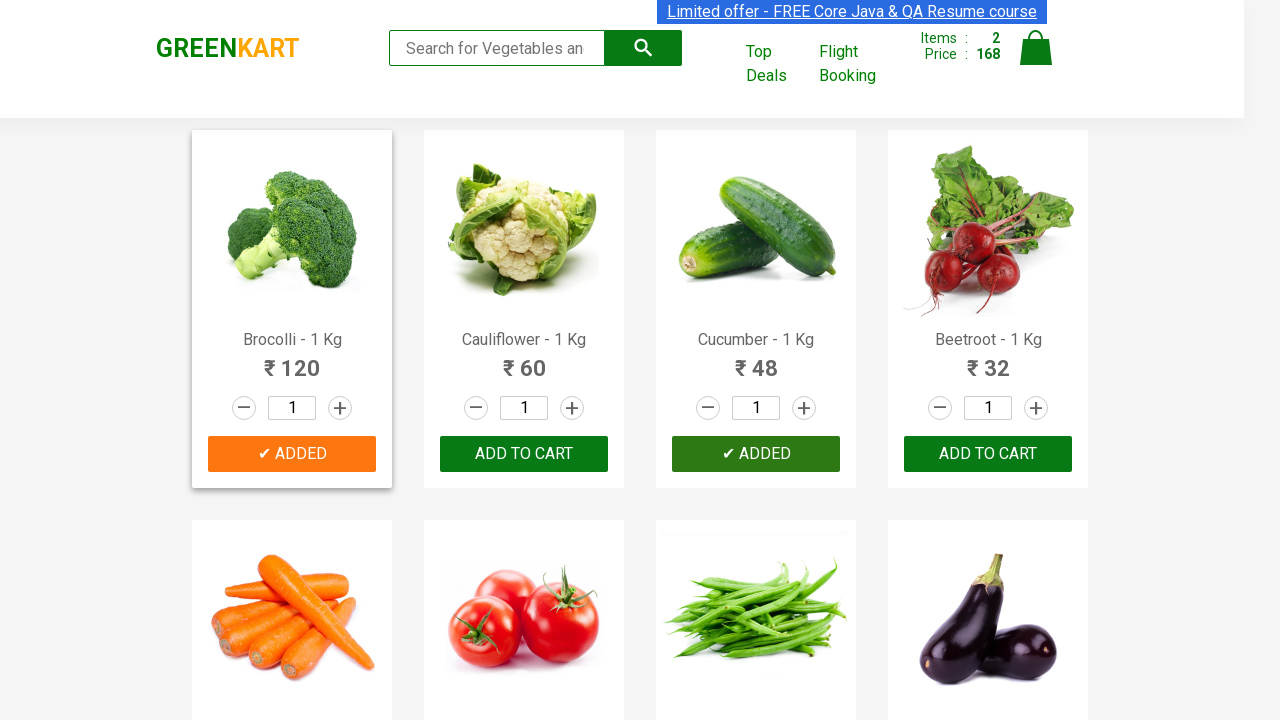

Clicked 'Add to cart' button for Beetroot at (988, 454) on xpath=//div[@class='product-action']/button >> nth=3
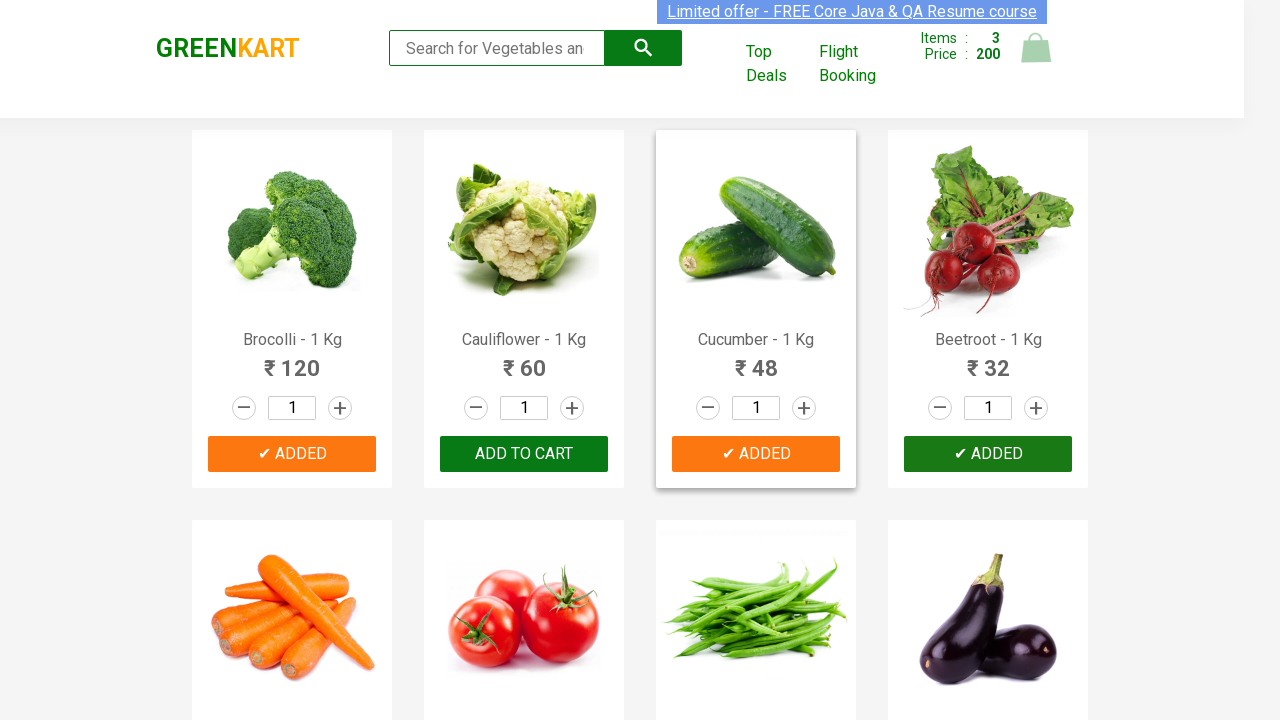

Successfully added all 3 required items to cart
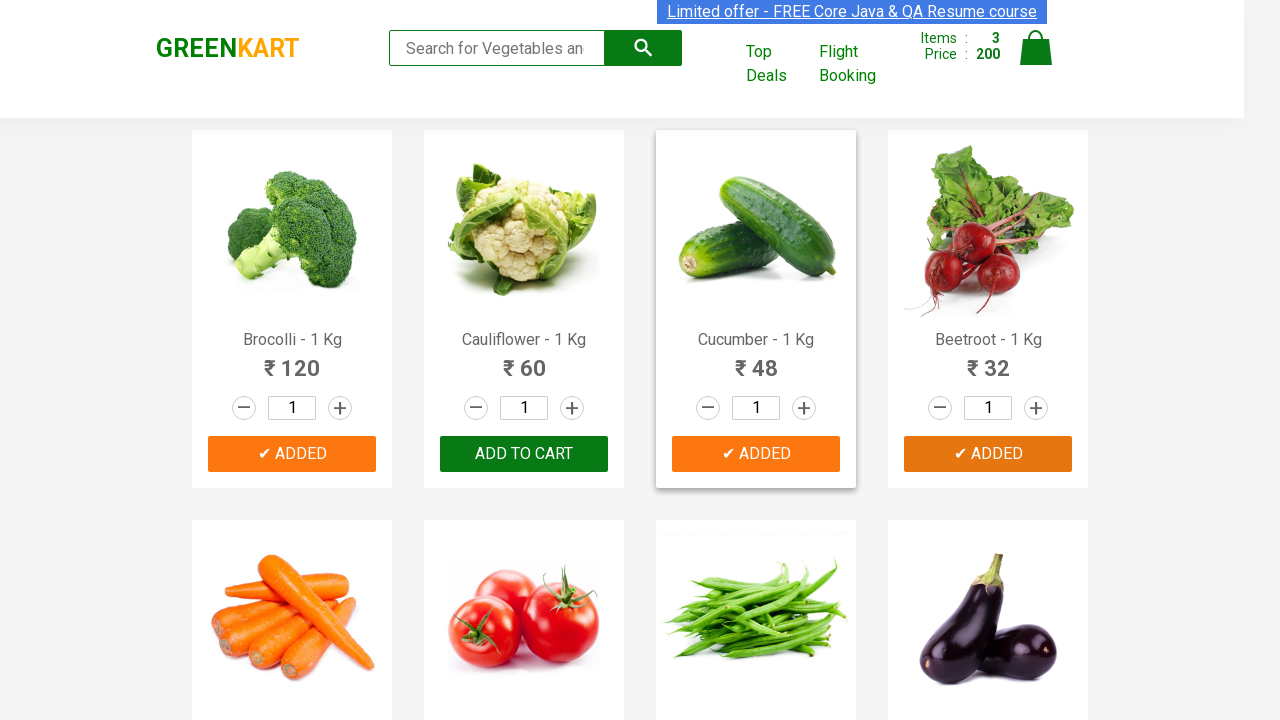

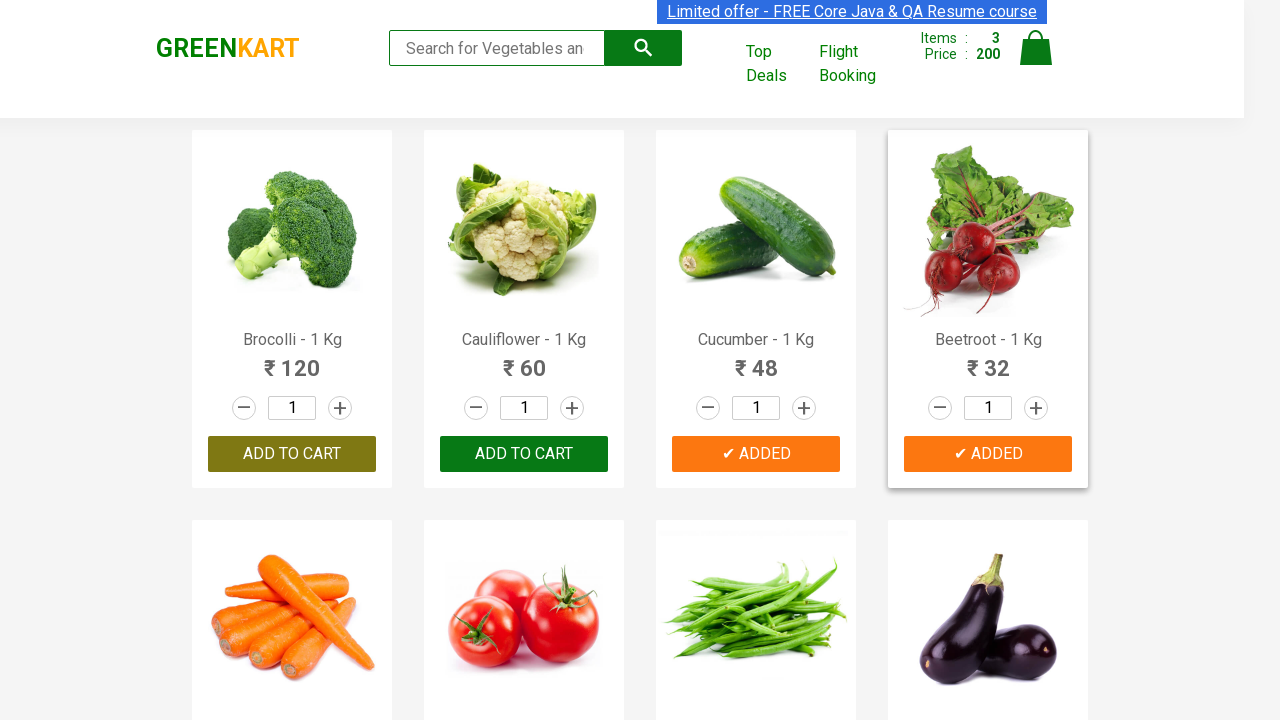